Tests login form submission on Saucedemo website by filling username and password fields and clicking the login button

Starting URL: https://www.saucedemo.com/

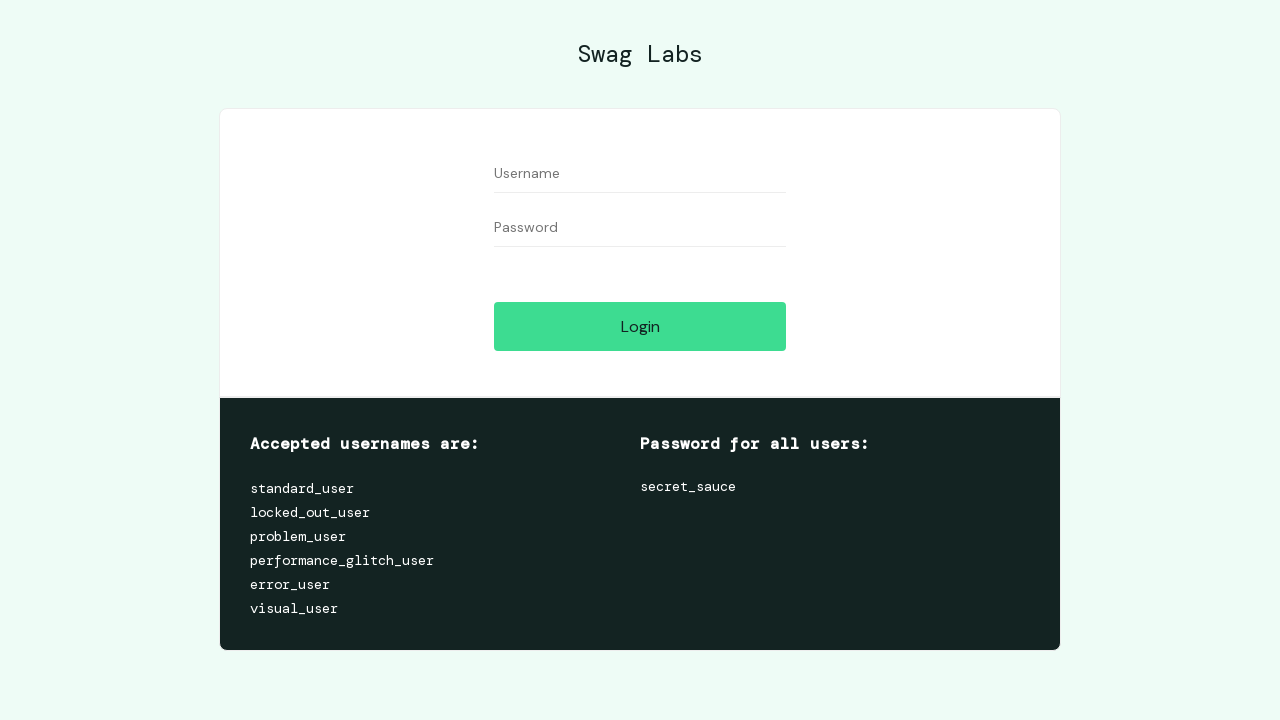

Filled username field with 'standard_user' on #user-name
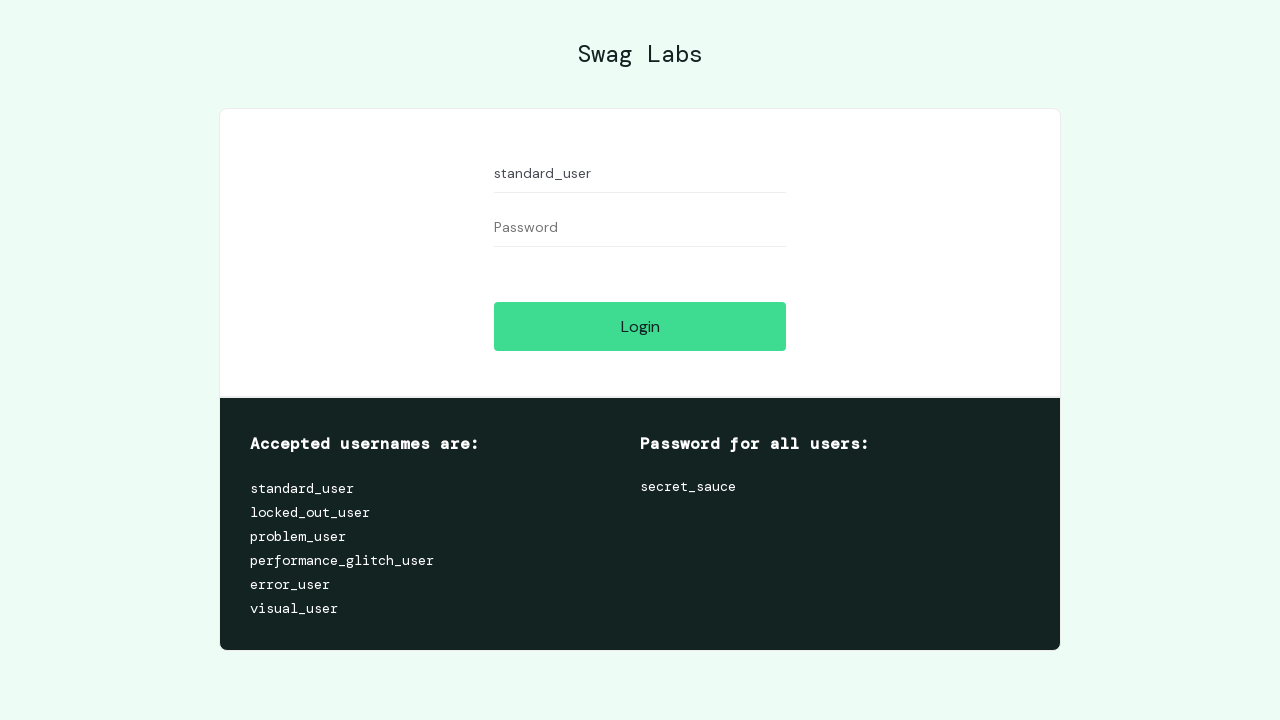

Filled password field with 'secret_sauce' on #password
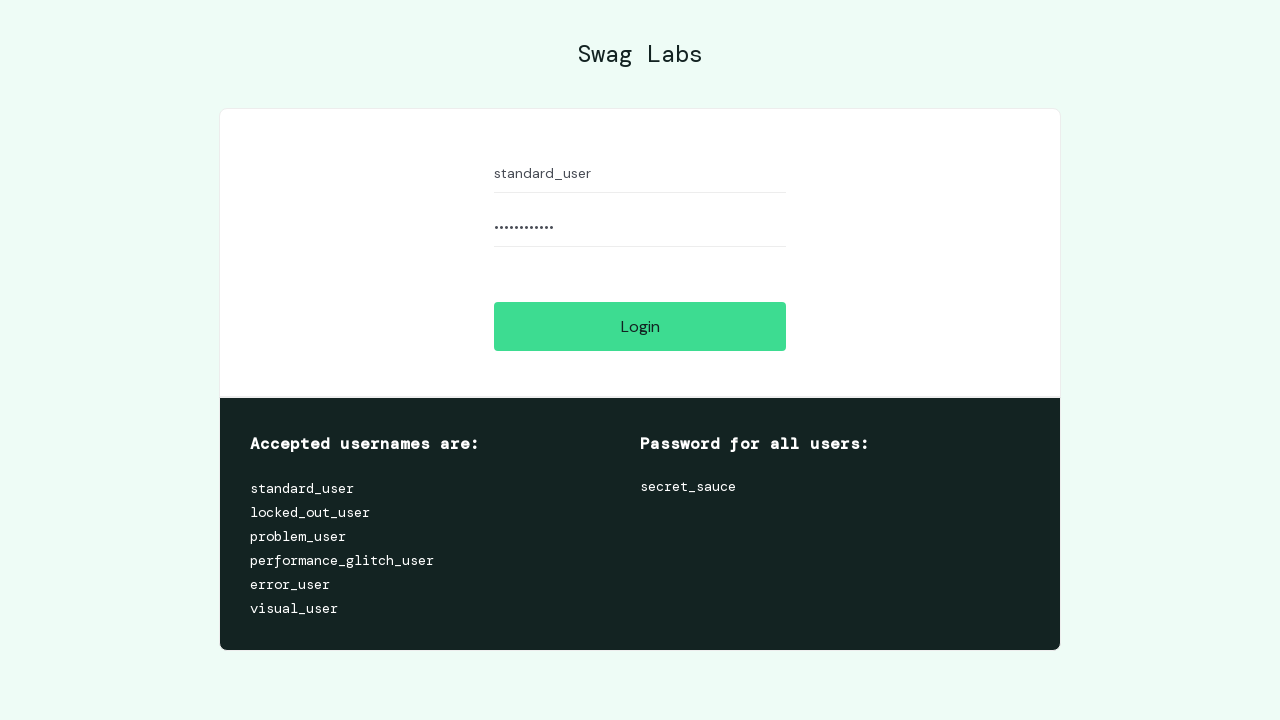

Clicked login button to submit form at (640, 326) on xpath=//*[@id='login-button']
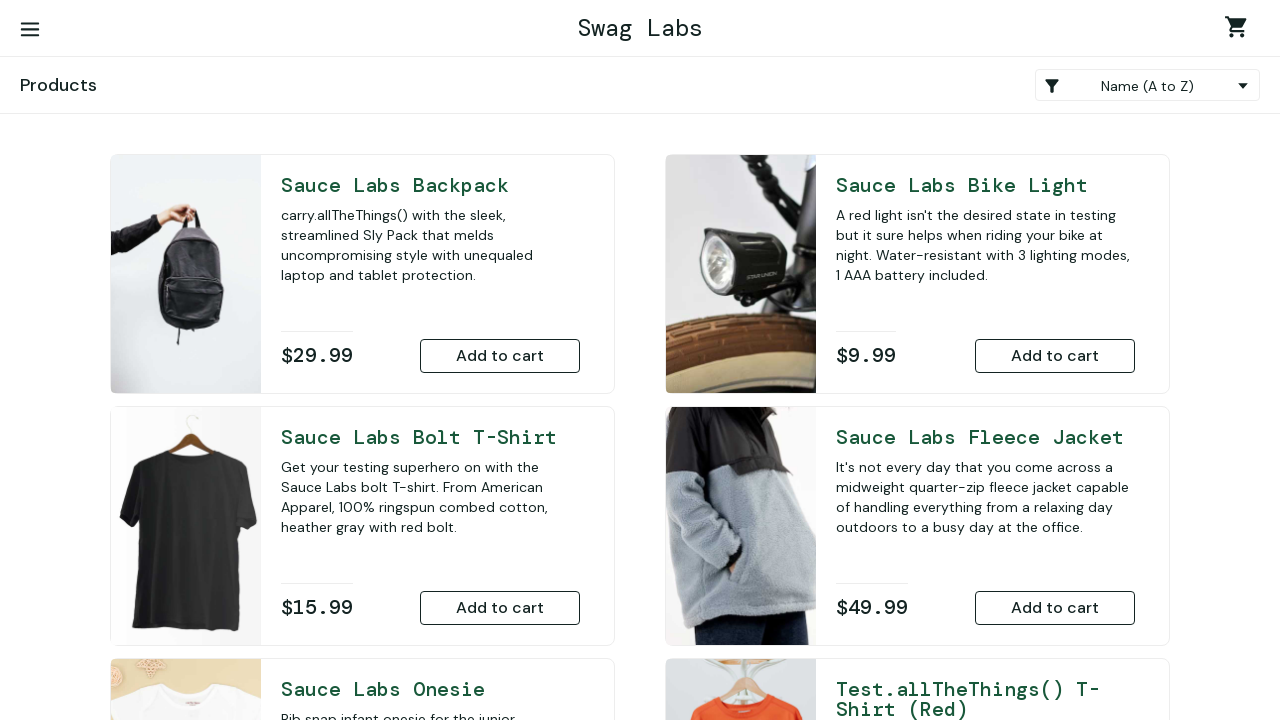

Waited 1000ms for page to load after login submission
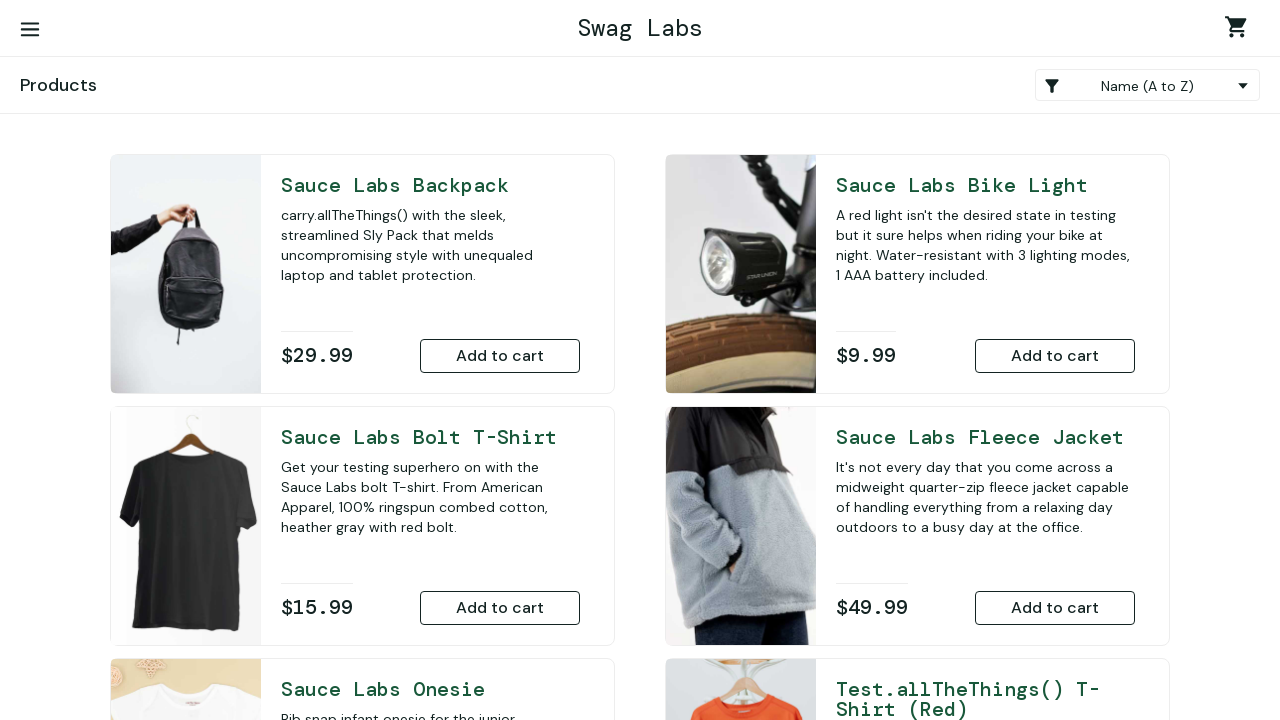

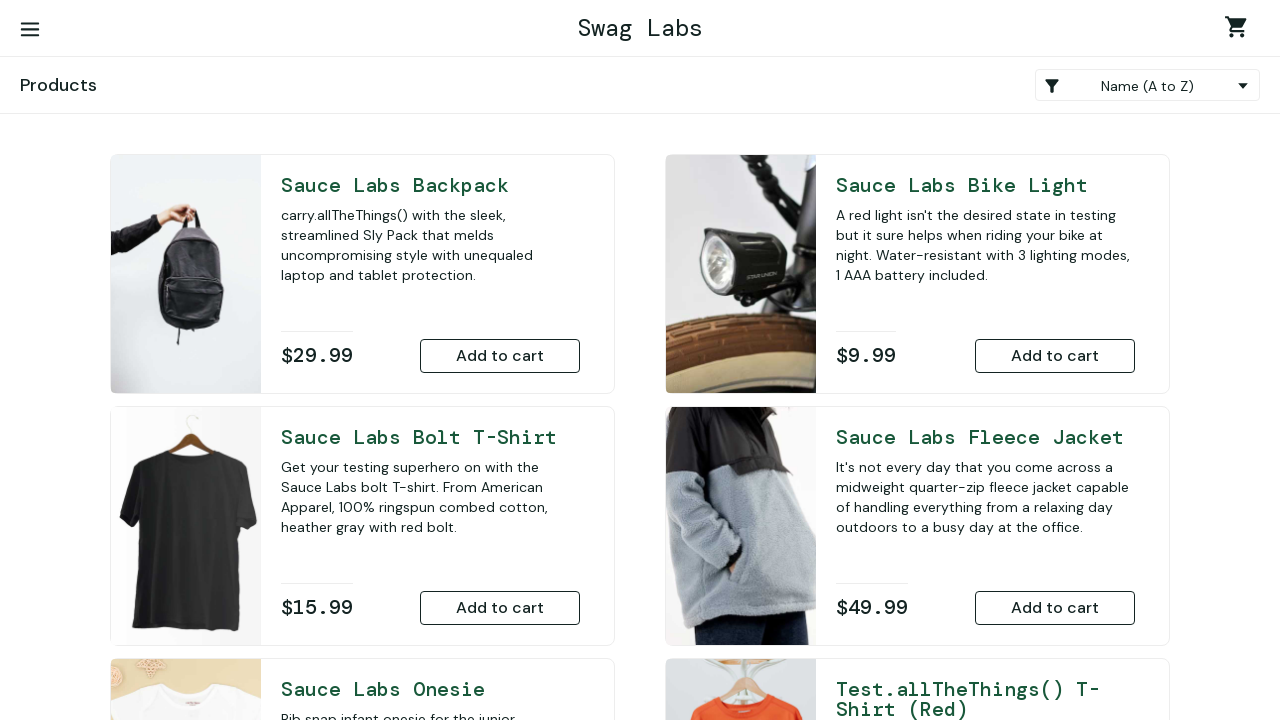